Tests keyboard event handling by sending arrow key presses to an input field and verifying the detected key presses are displayed correctly

Starting URL: https://the-internet.herokuapp.com/key_presses

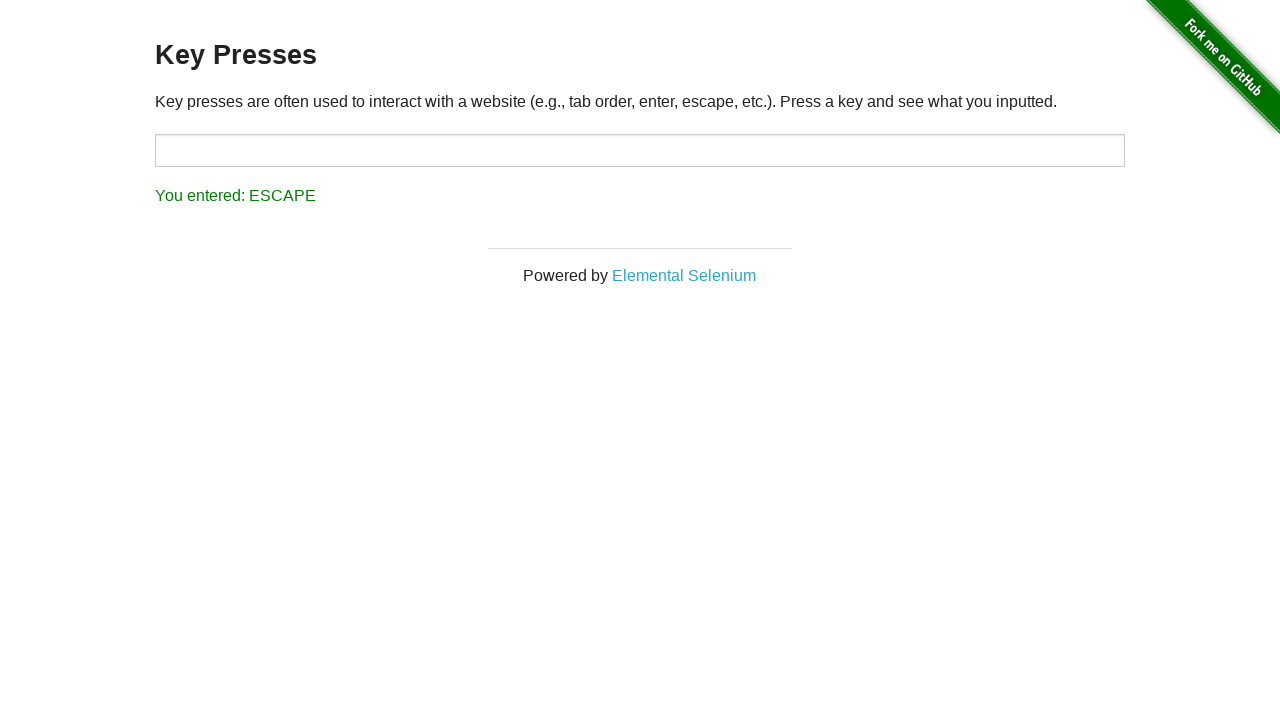

Clicked input field to focus it at (640, 150) on input
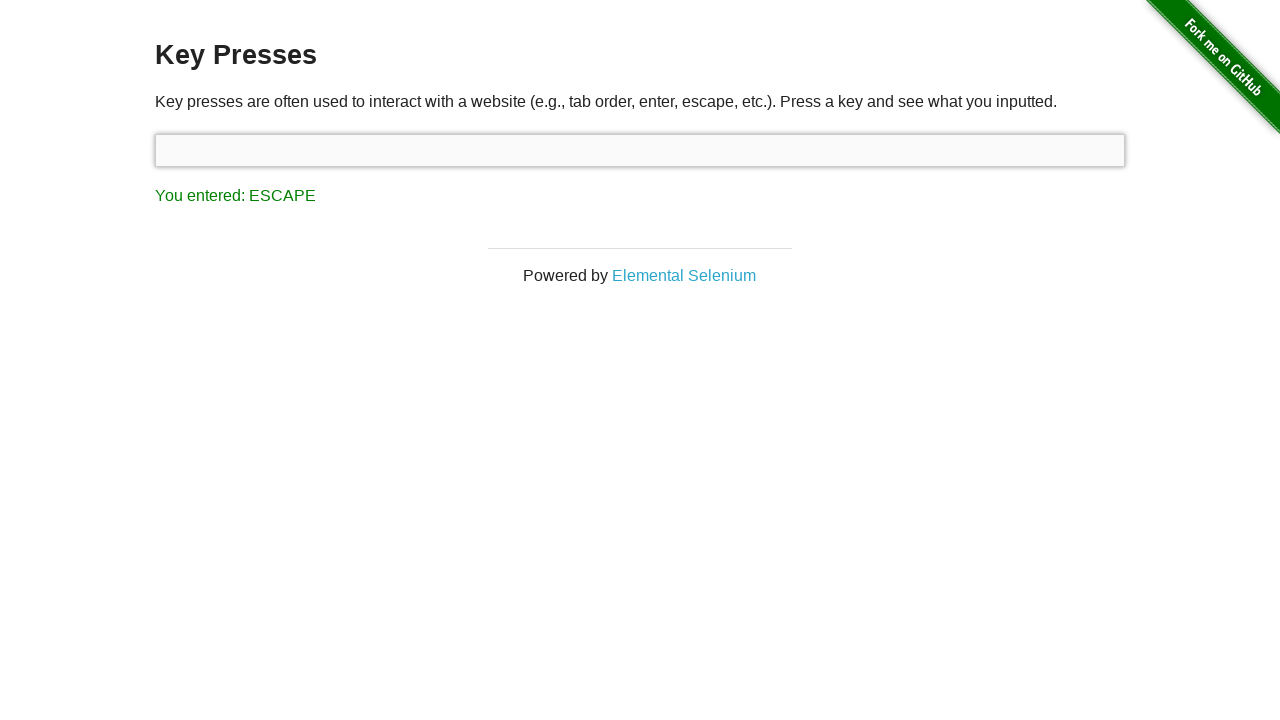

Pressed ArrowDown key
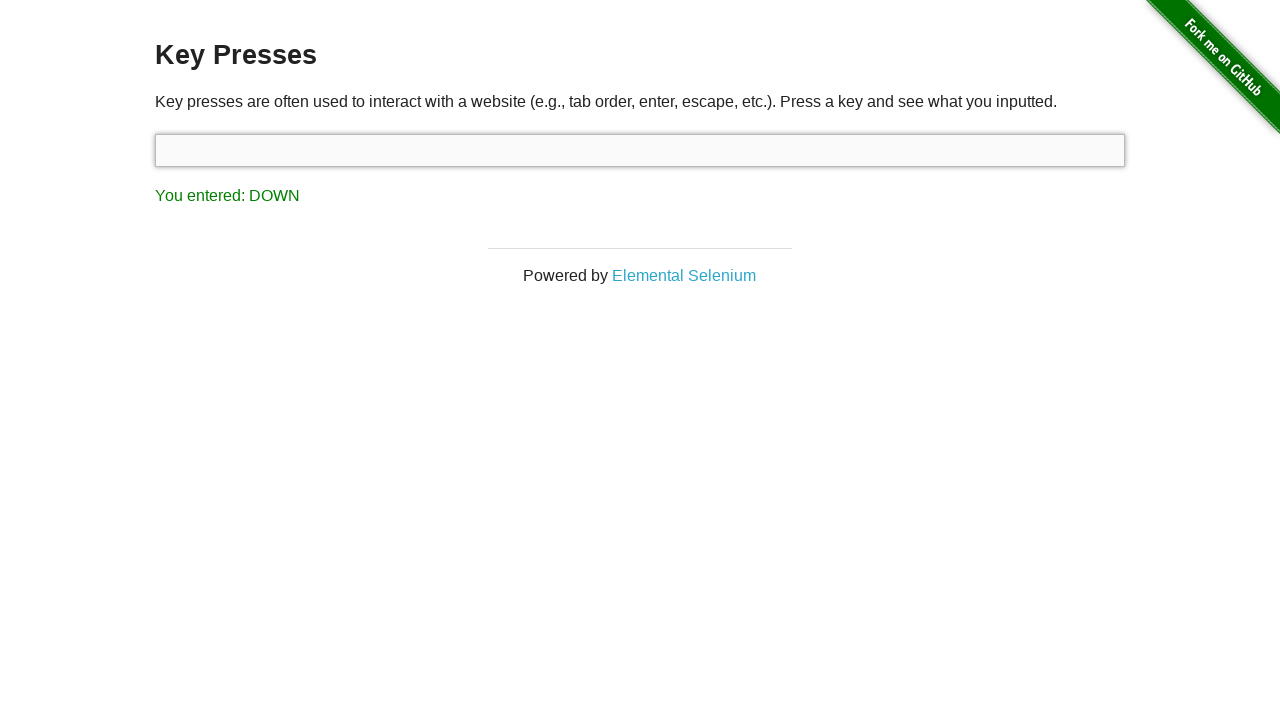

Waited 800ms for key press detection
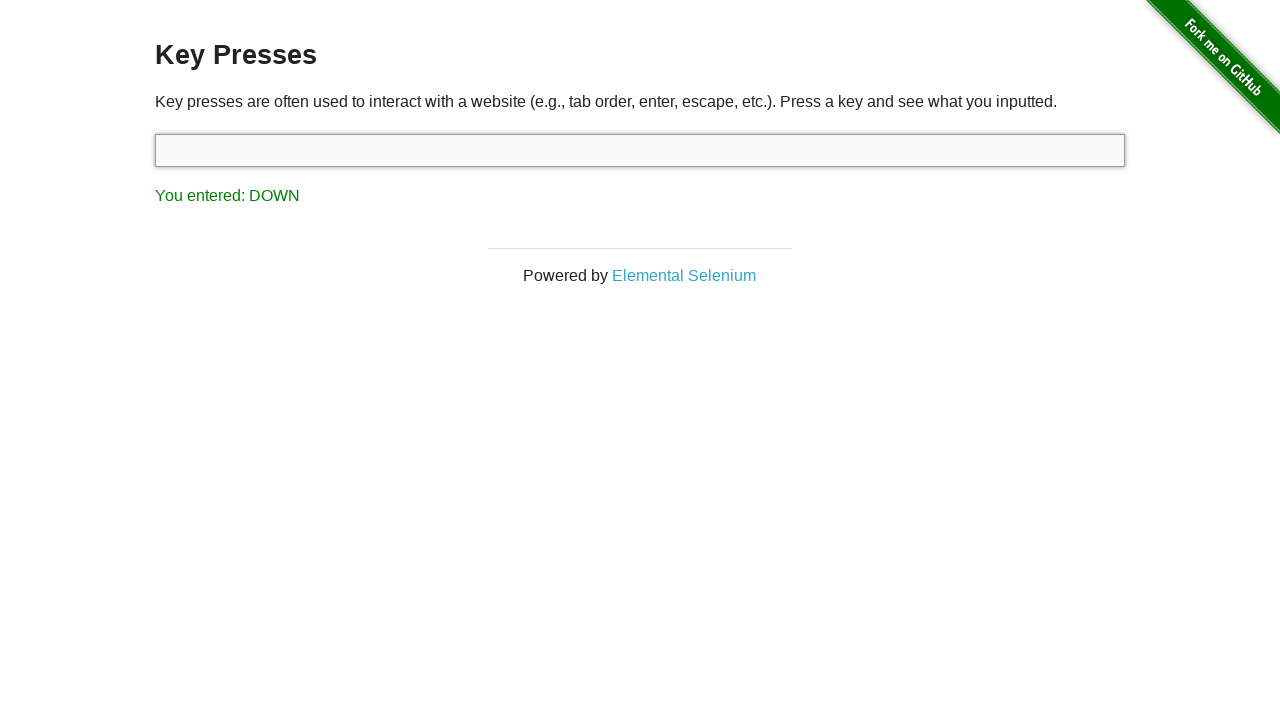

Retrieved result text after ArrowDown: You entered: DOWN
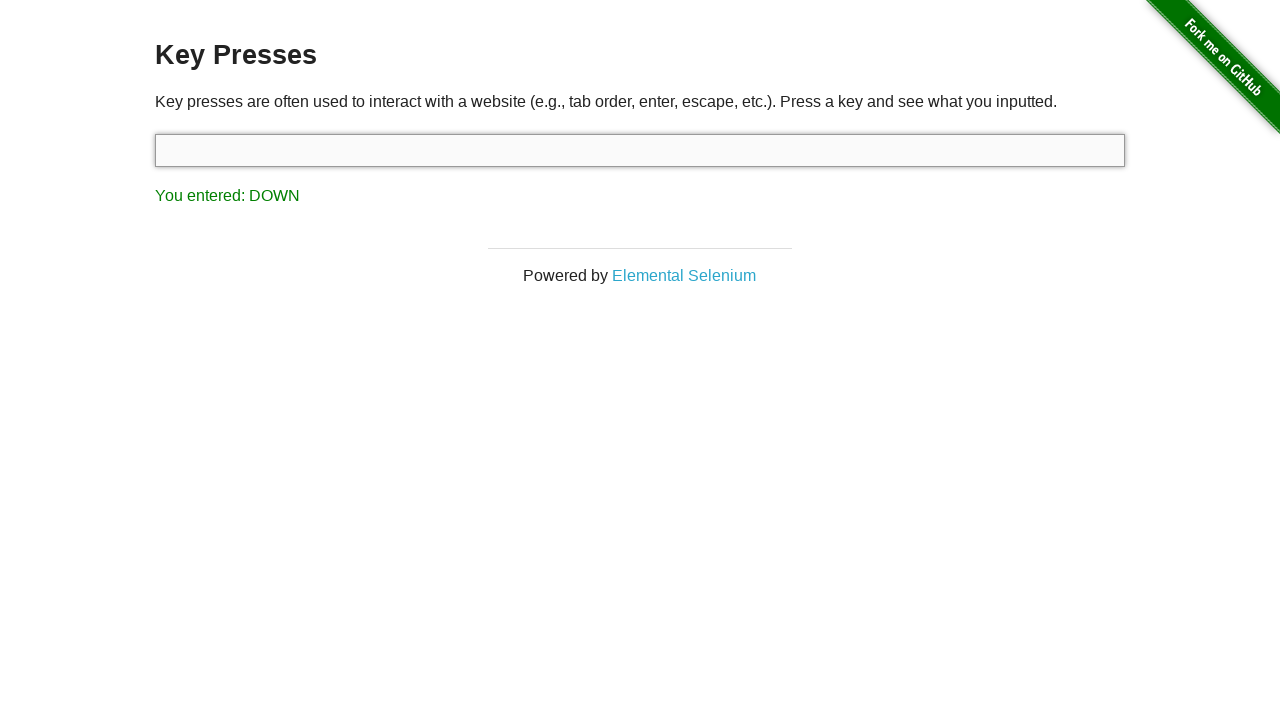

Pressed ArrowUp key
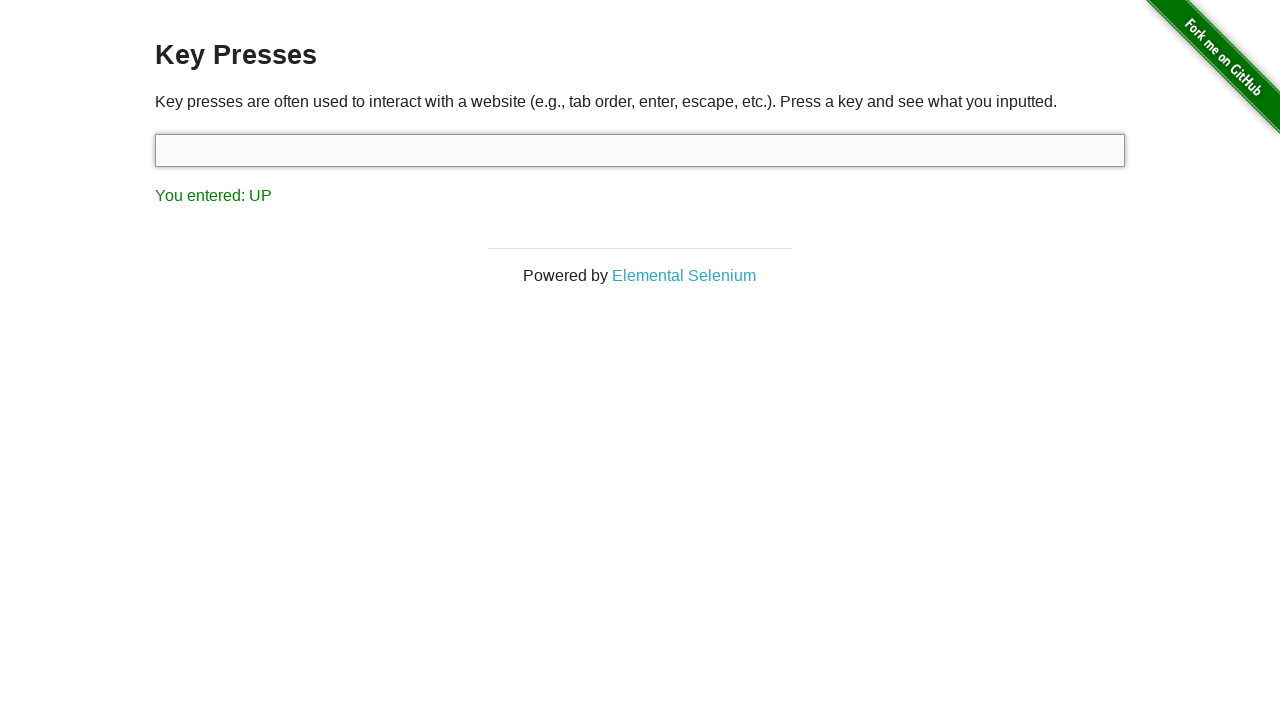

Waited 800ms for key press detection
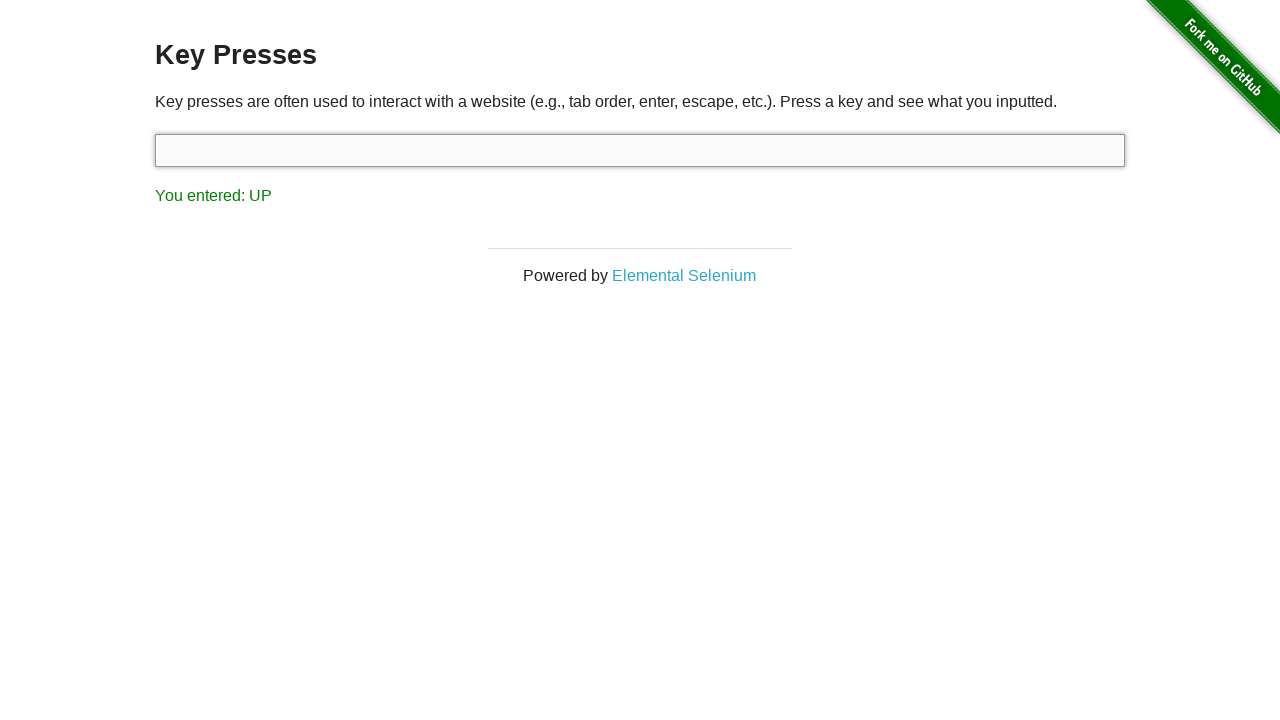

Retrieved result text after ArrowUp: You entered: UP
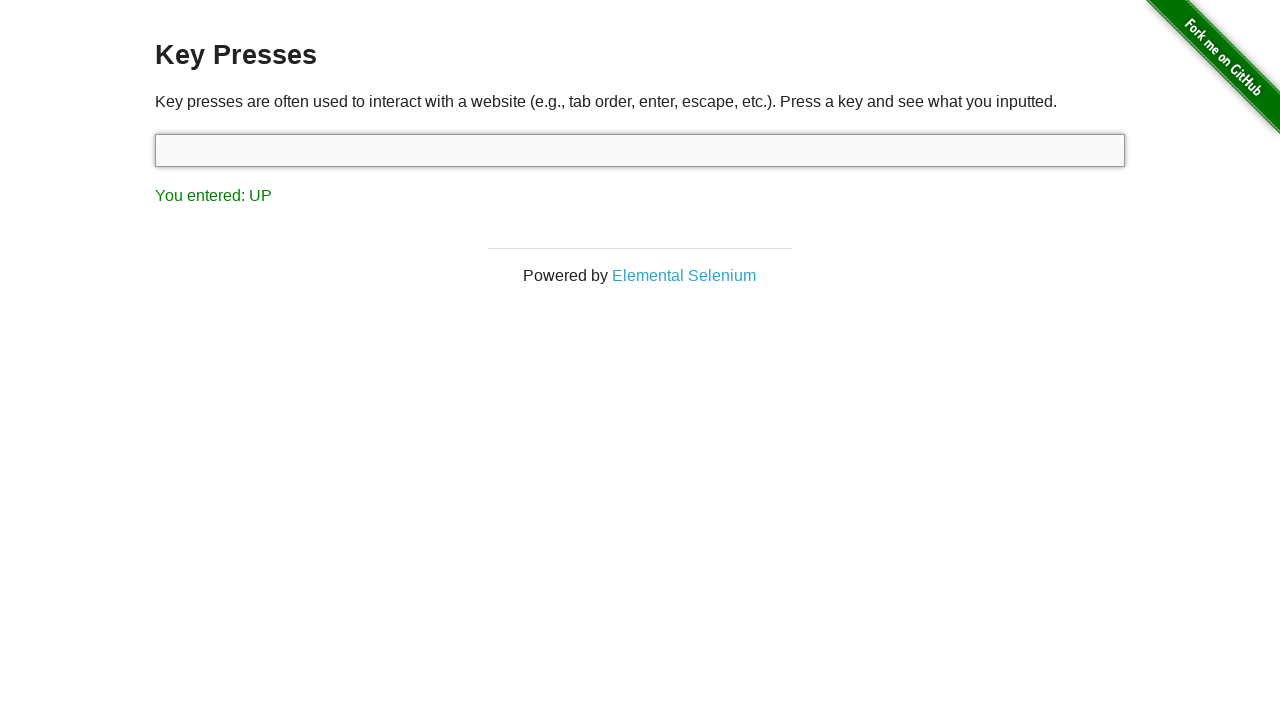

Pressed ArrowRight key
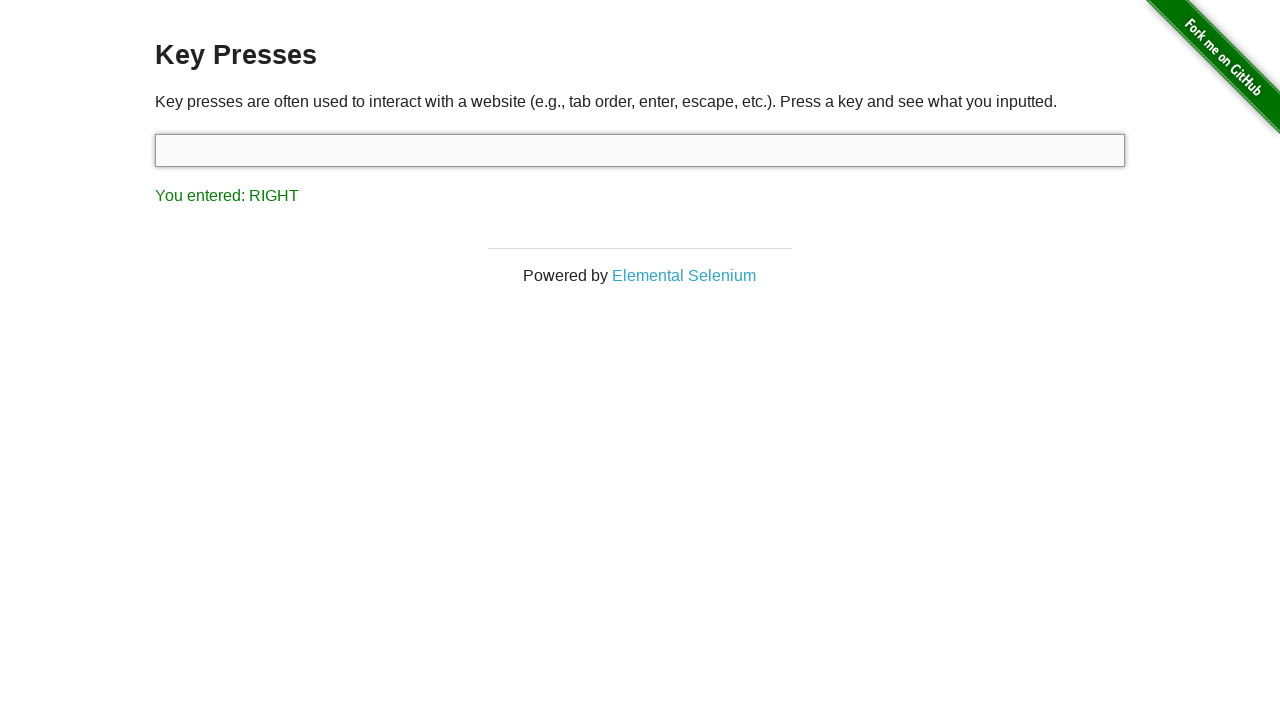

Waited 800ms for key press detection
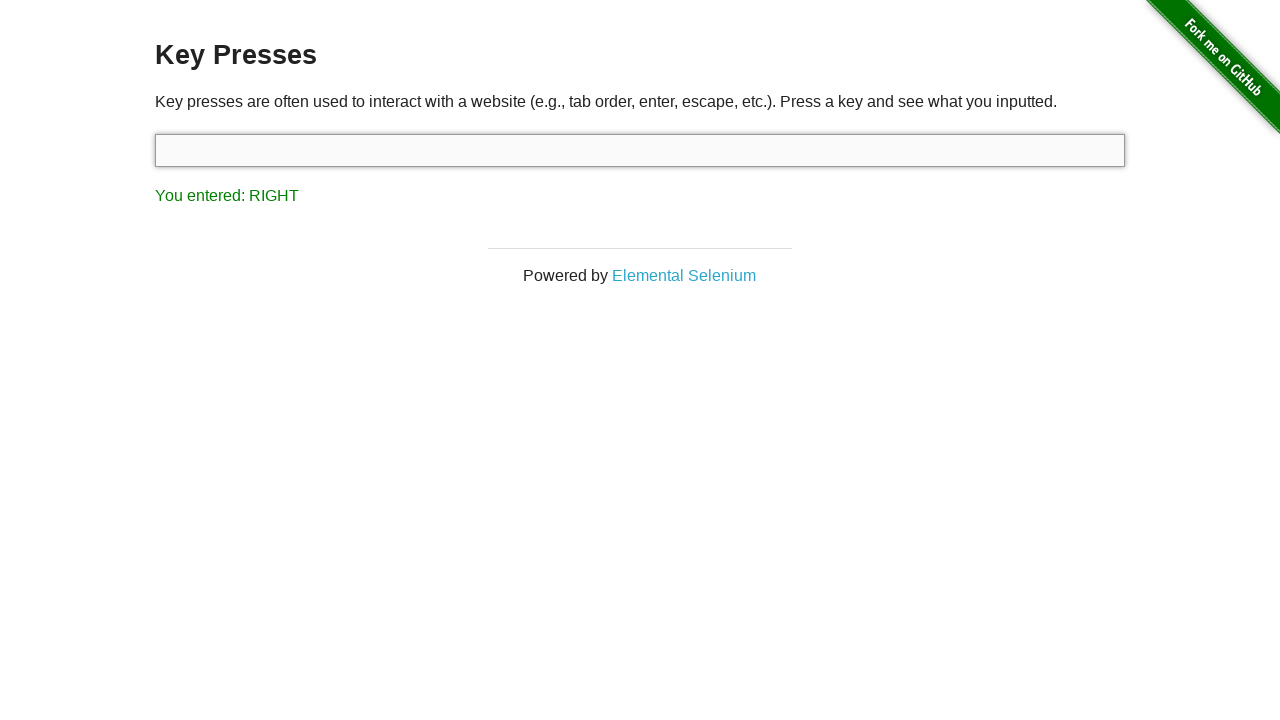

Retrieved result text after ArrowRight: You entered: RIGHT
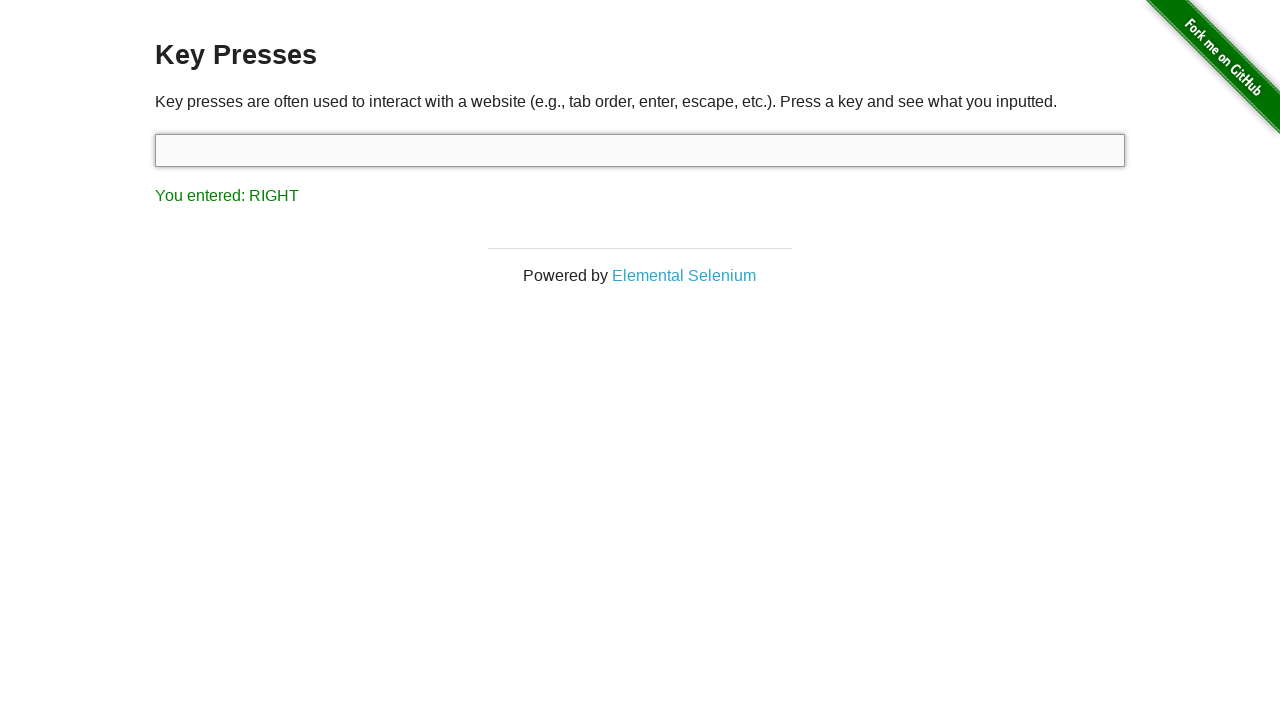

Pressed ArrowLeft key
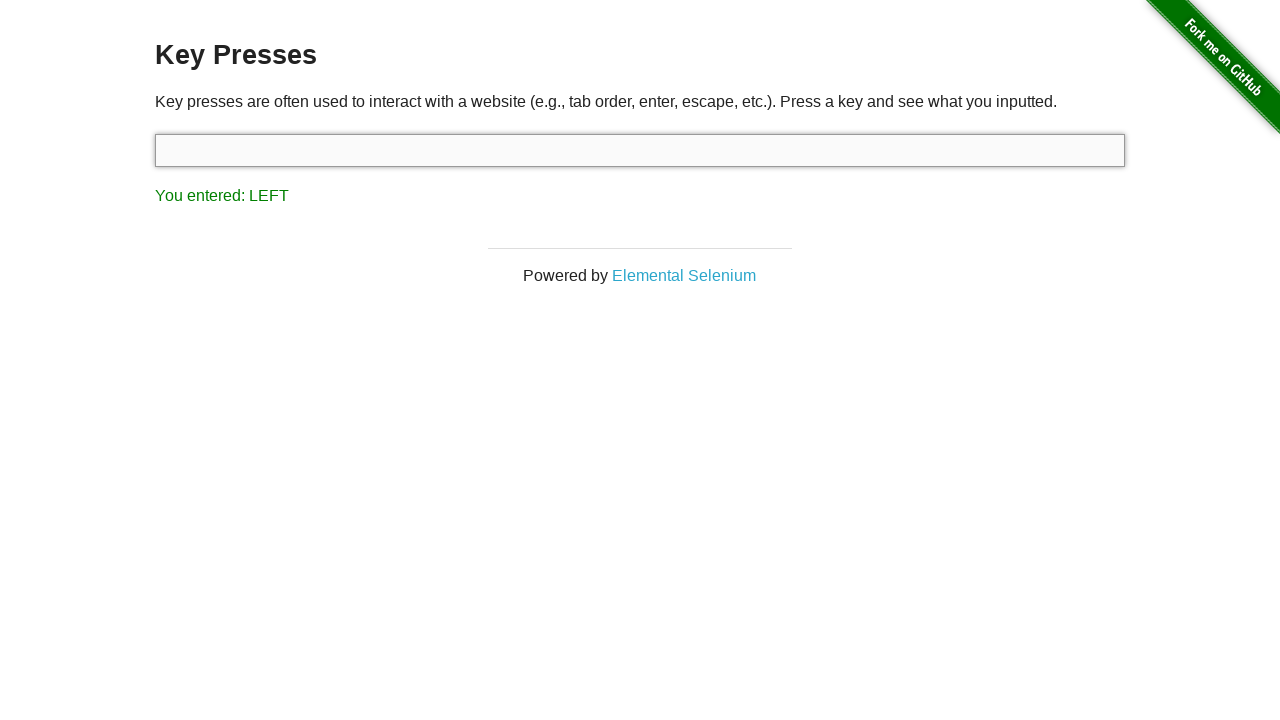

Waited 800ms for key press detection
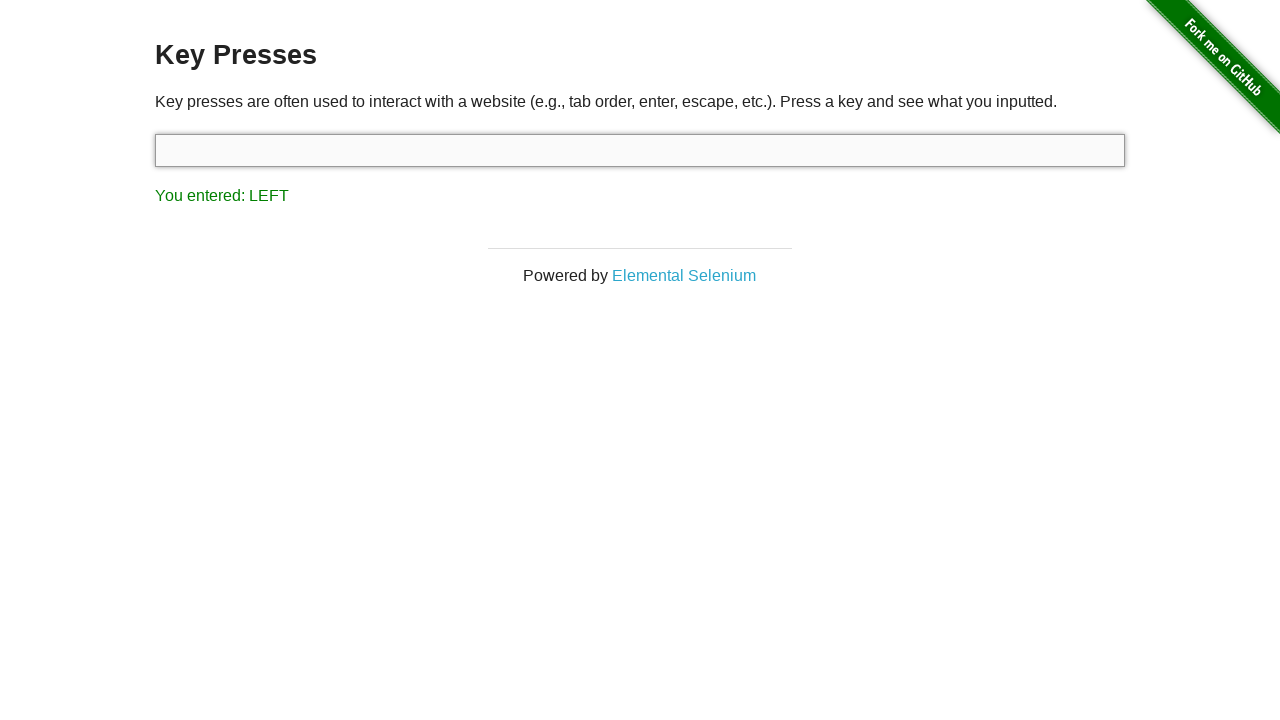

Retrieved result text after ArrowLeft: You entered: LEFT
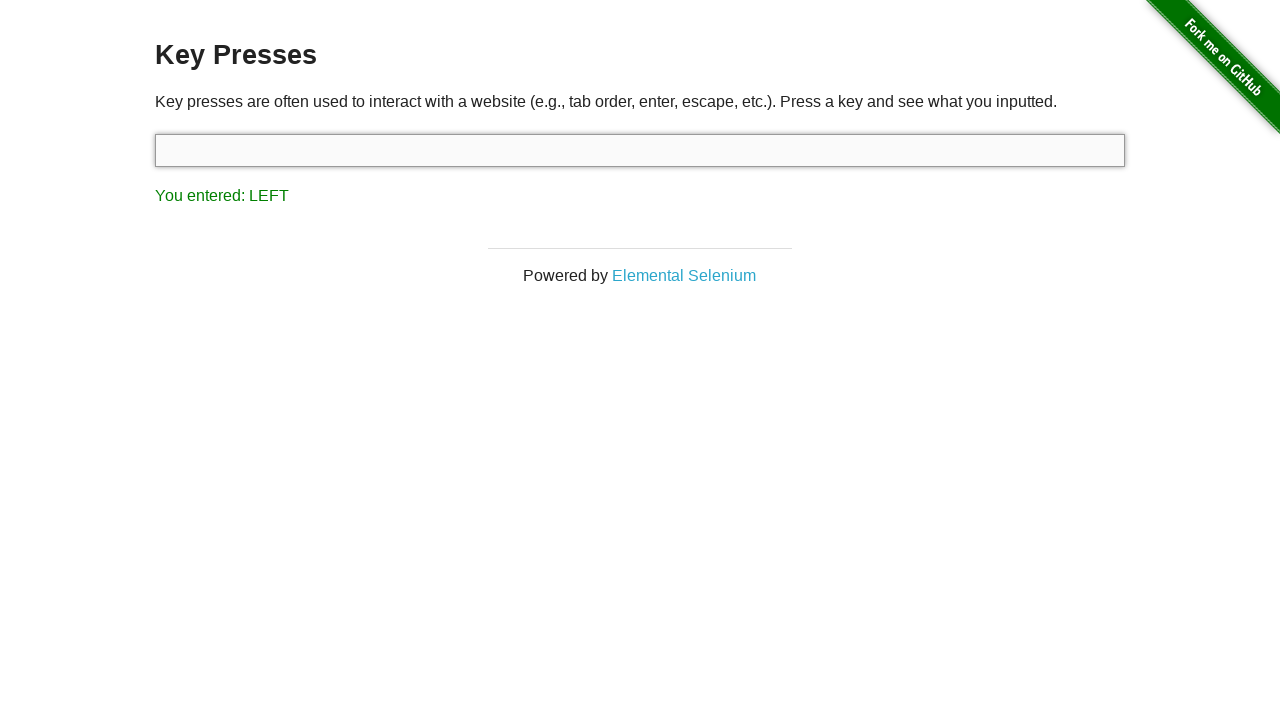

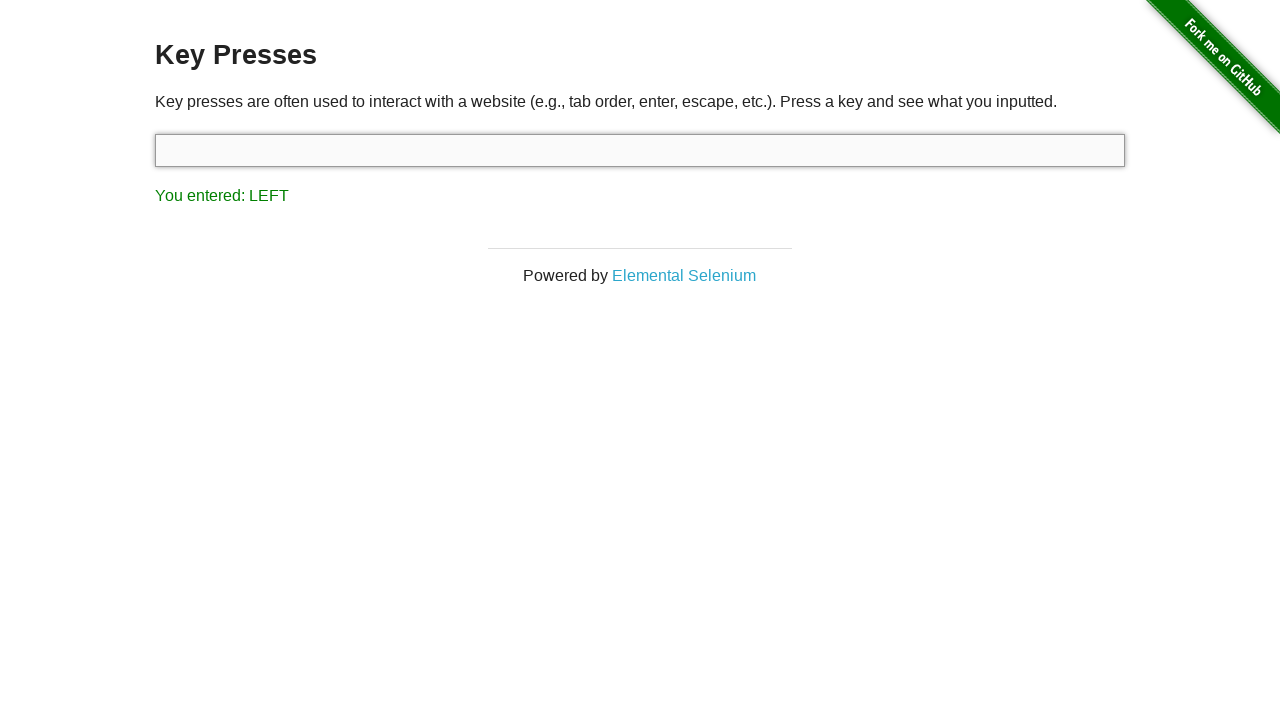